Tests dynamic content loading by clicking a start button and waiting for hidden content to become visible

Starting URL: https://the-internet.herokuapp.com/dynamic_loading/1

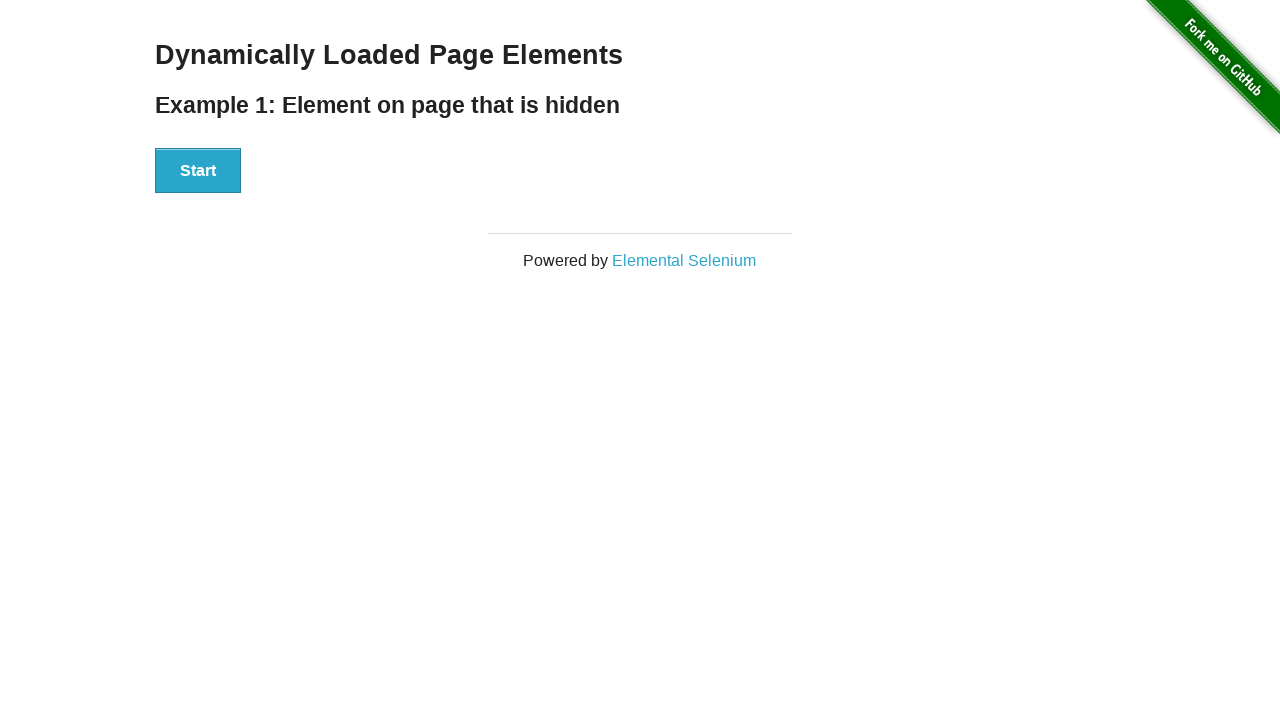

Clicked start button to trigger dynamic content loading at (198, 171) on [id='start'] button
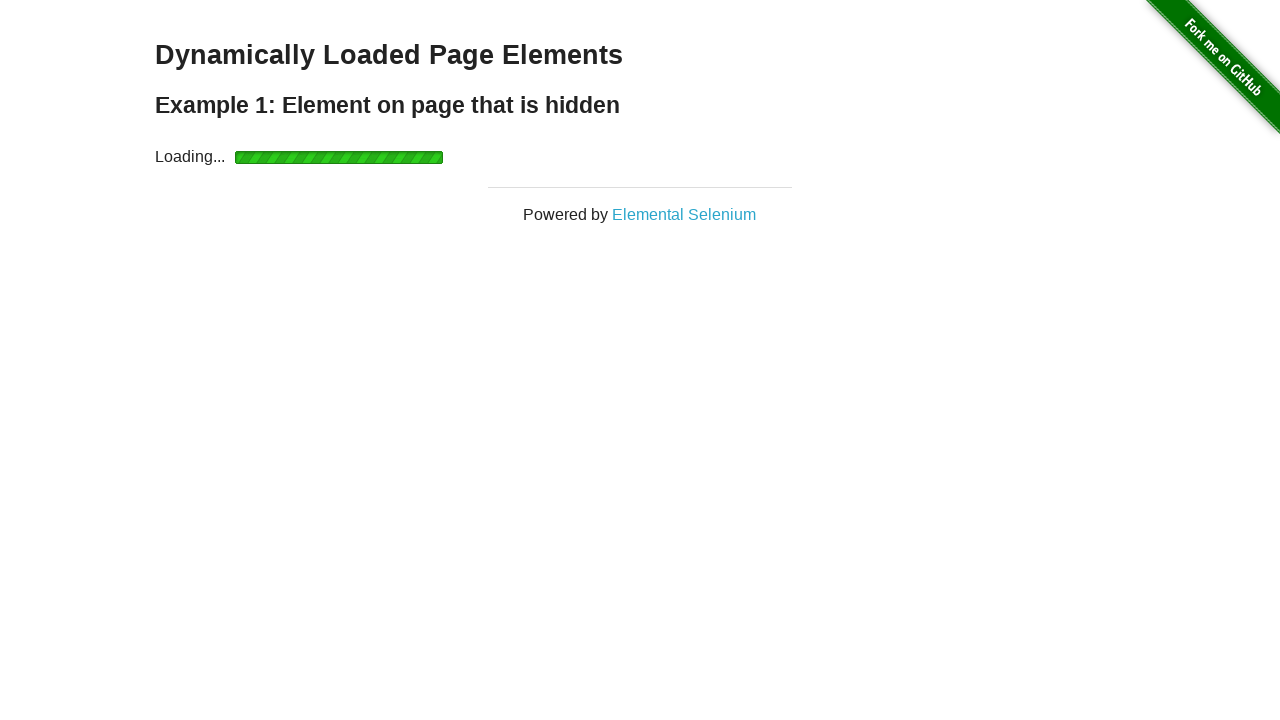

Waited for hidden content to become visible (finish h4)
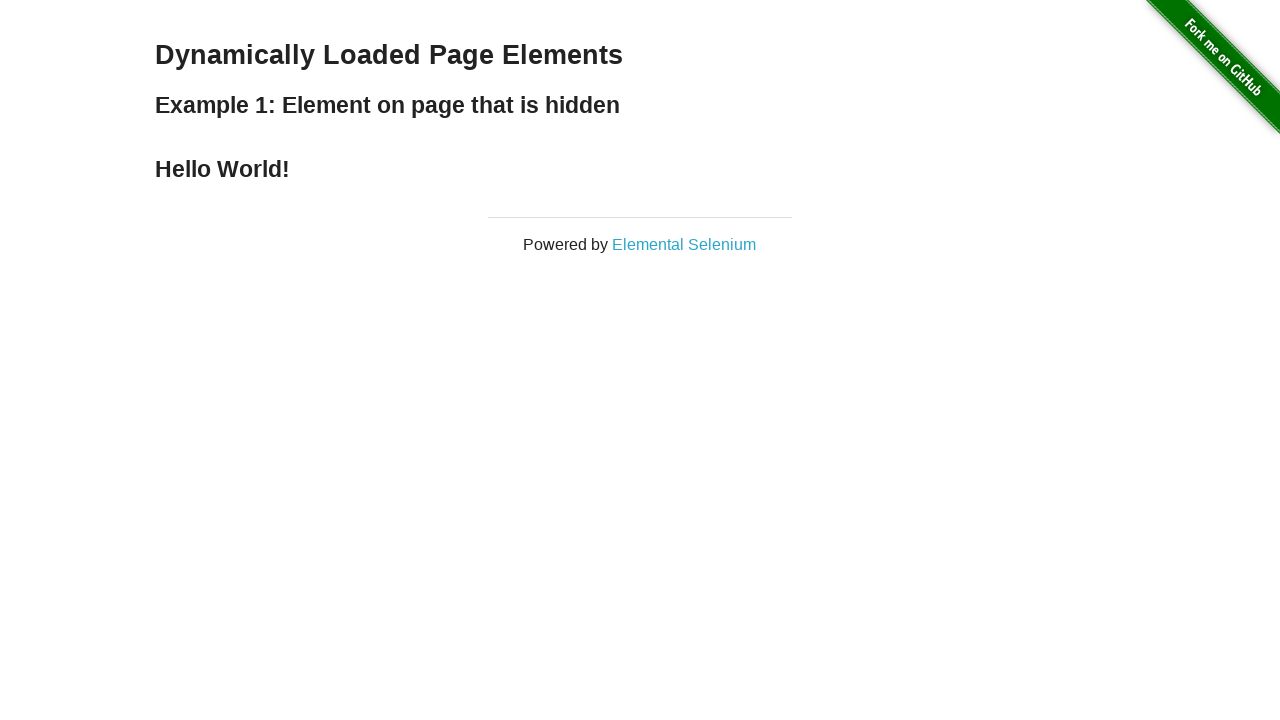

Retrieved finish text: 'Hello World!'
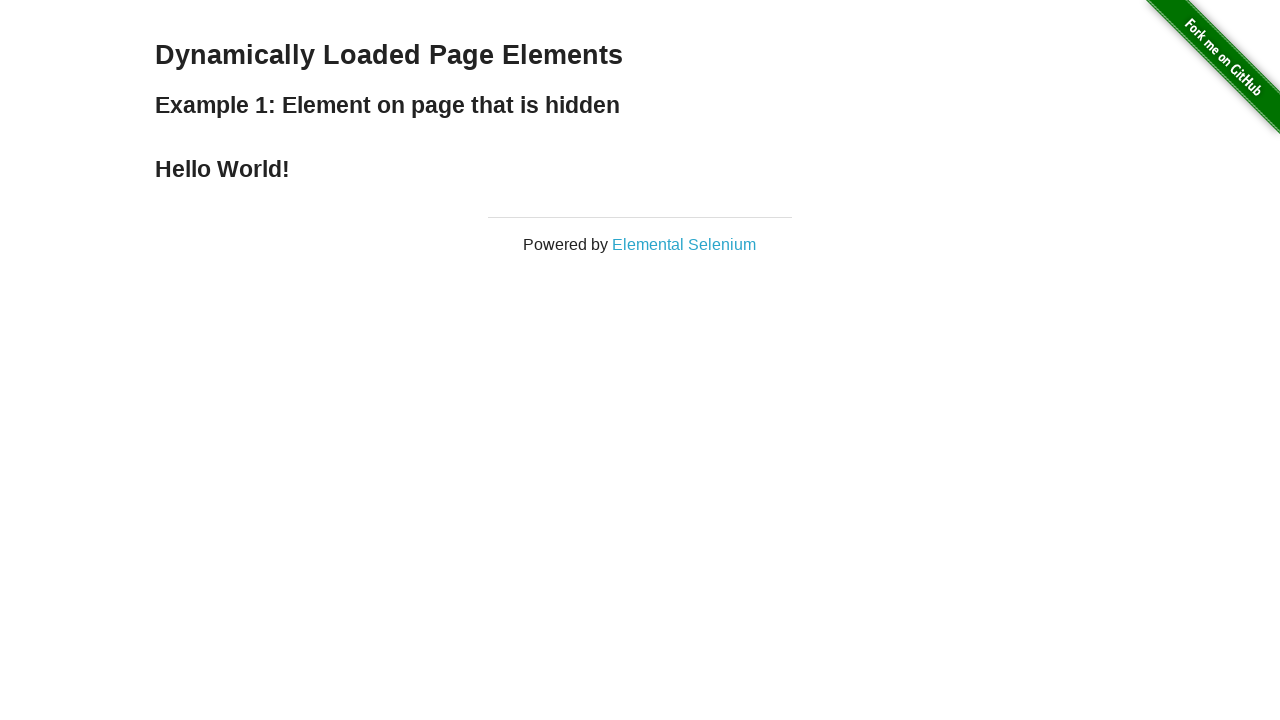

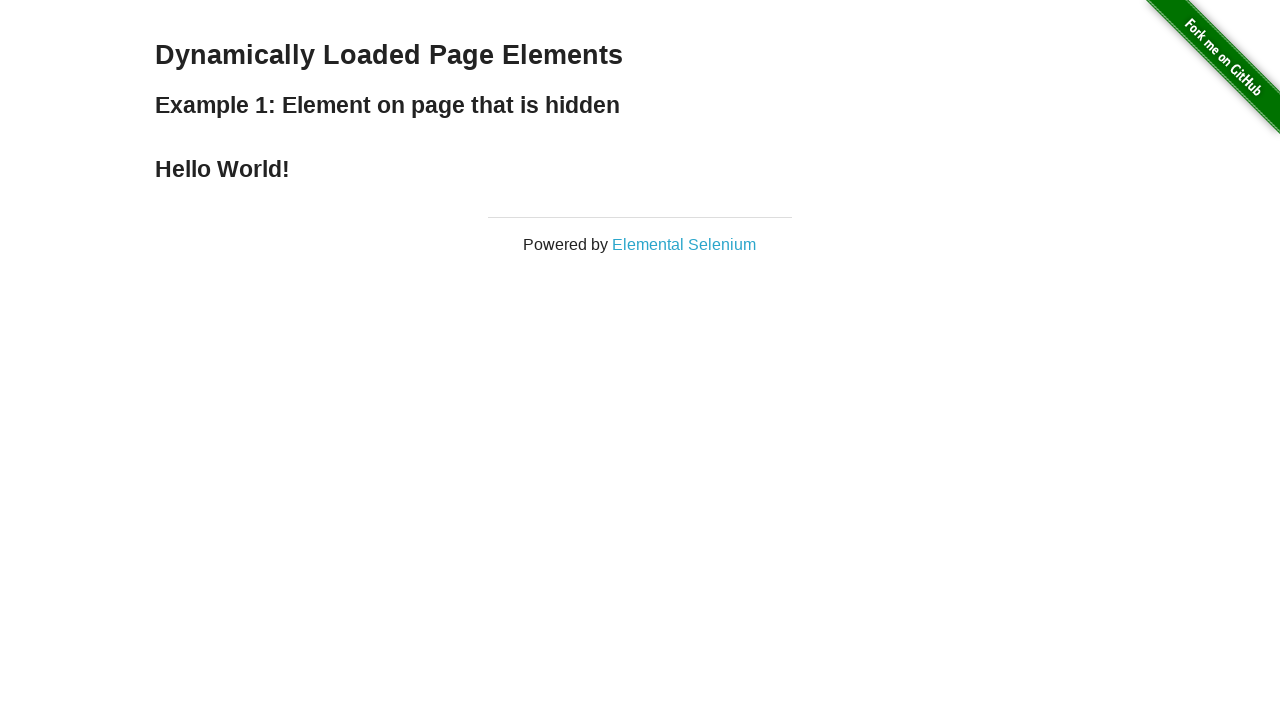